Tests alert handling by switching to an iframe, triggering alerts, and accepting them

Starting URL: https://www.w3schools.com/jsref/tryit.asp?filename=tryjsref_alert

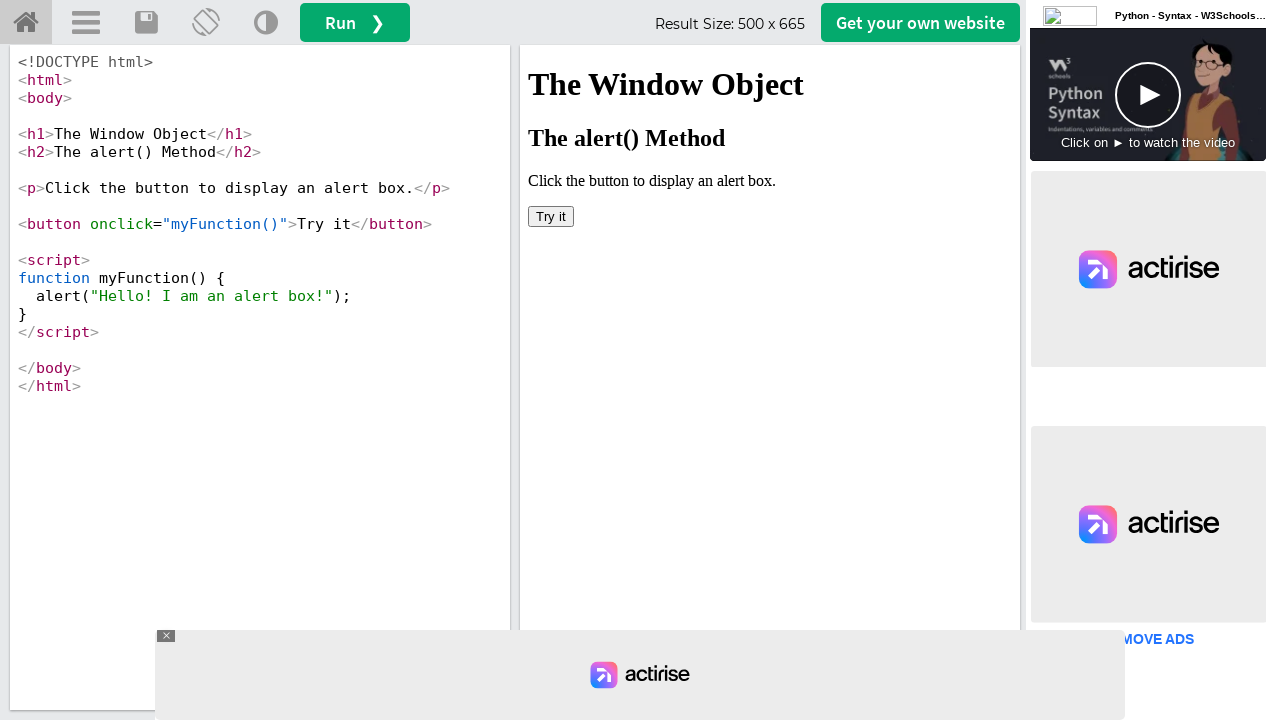

Clicked 'Try it' button in iframe to trigger first alert at (551, 216) on #iframeResult >> internal:control=enter-frame >> xpath=//button[text()='Try it']
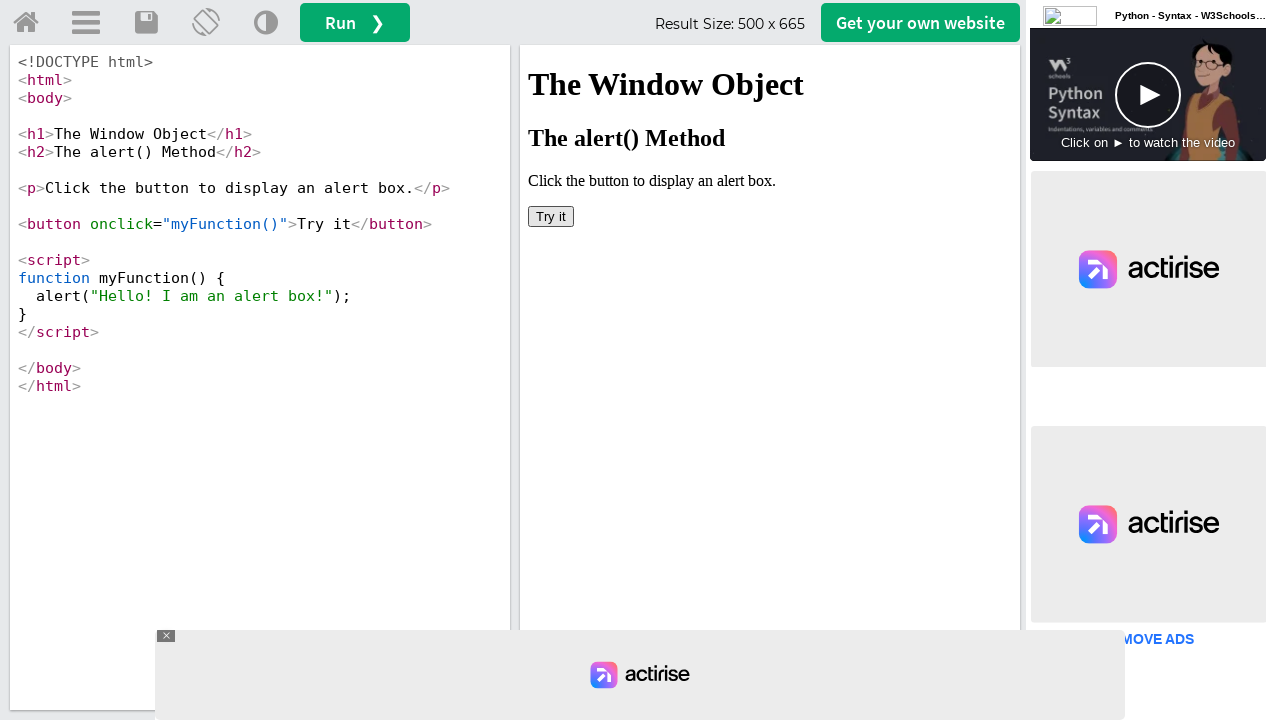

Set up dialog handler to automatically accept alerts
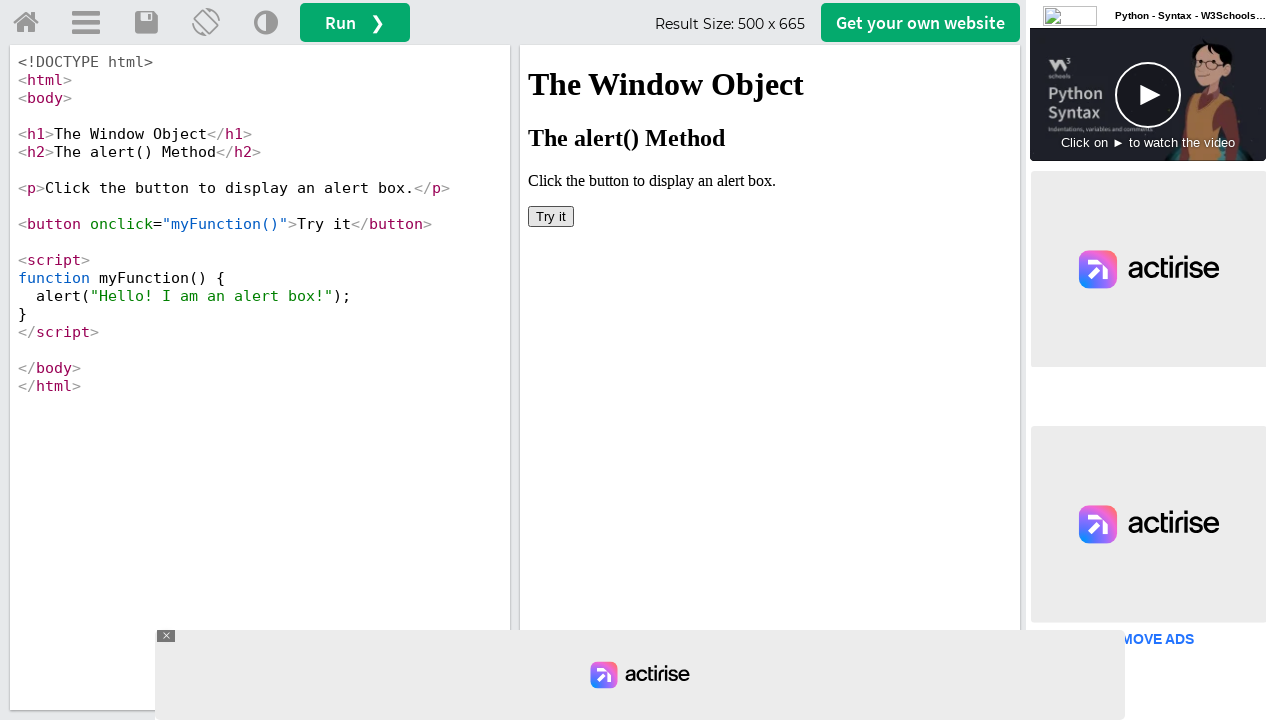

Clicked 'Try it' button in iframe to trigger second alert at (551, 216) on #iframeResult >> internal:control=enter-frame >> xpath=//button[text()='Try it']
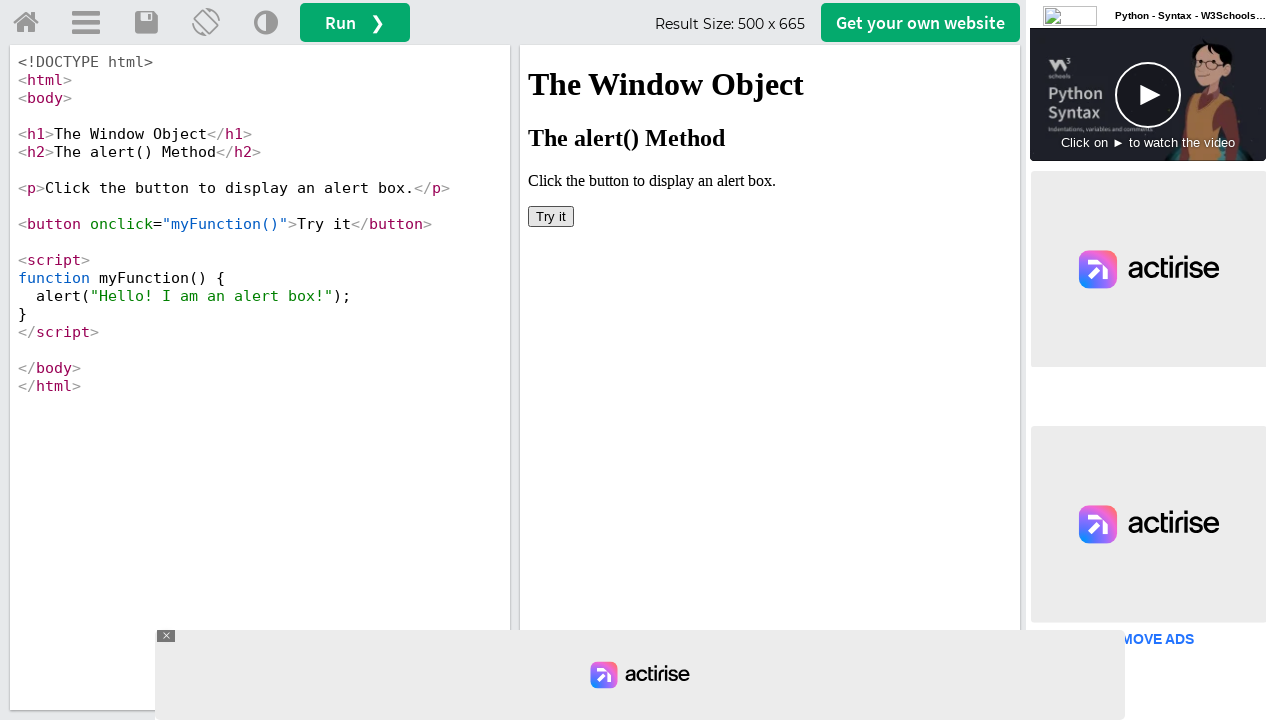

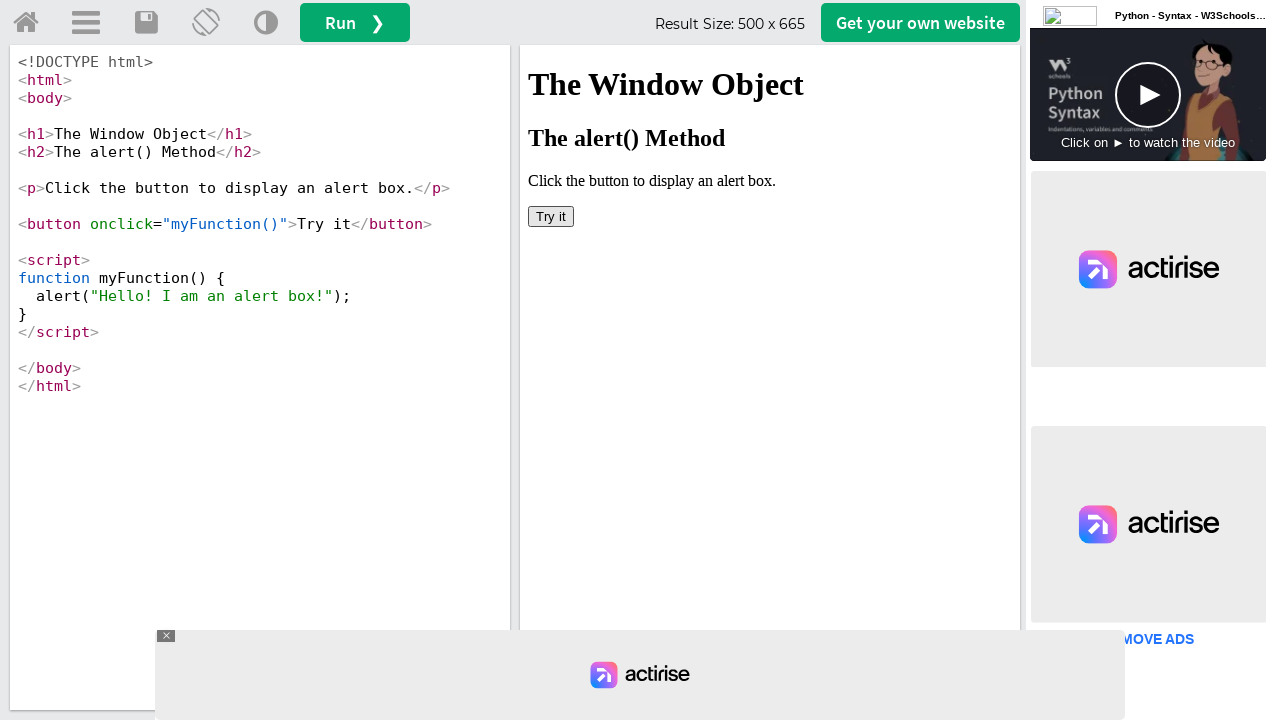